Tests button interactions including double-click and right-click actions, verifying the appropriate response messages appear.

Starting URL: https://demoqa.com/elements

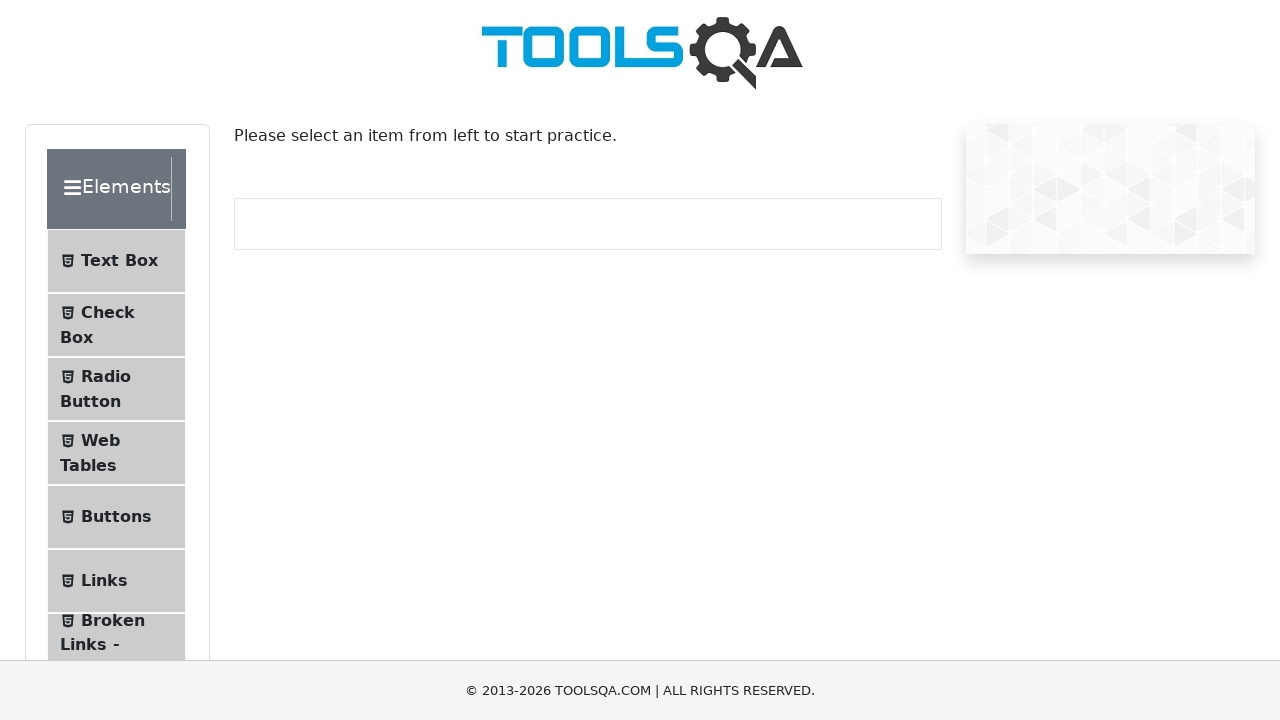

Clicked on Elements header at (109, 189) on xpath=//div[@class='header-wrapper']/*[text()='Elements']
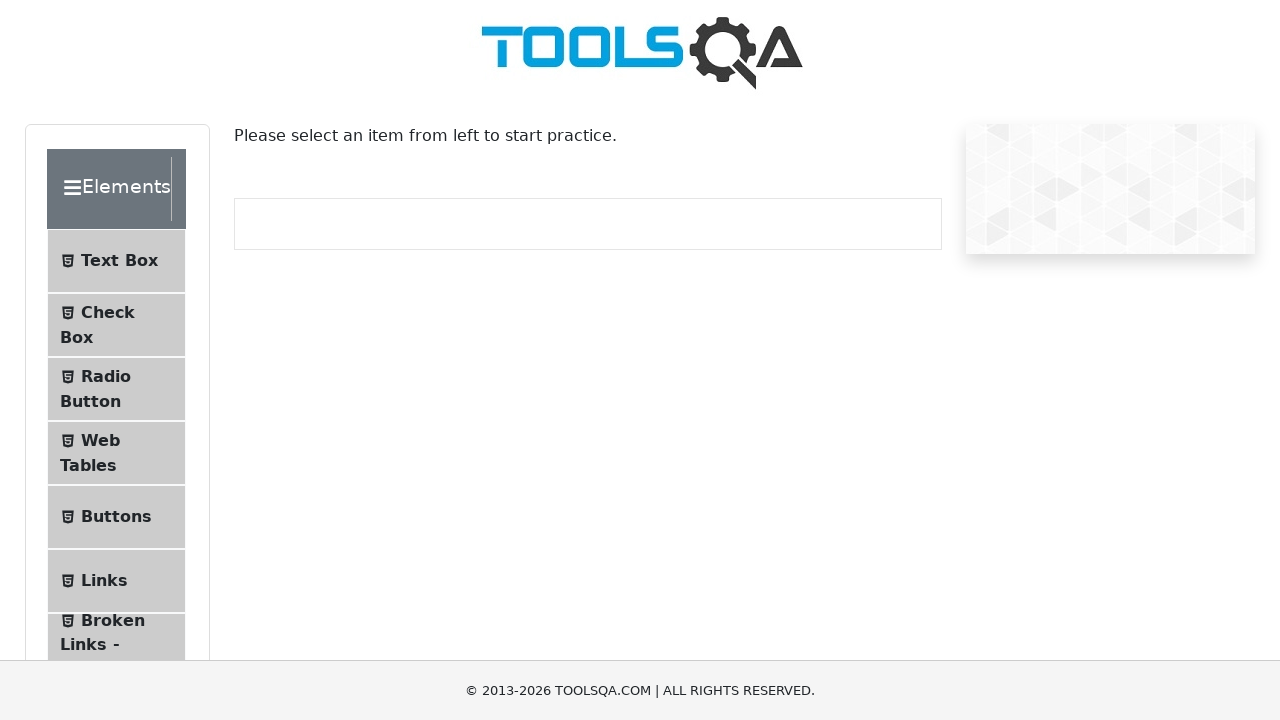

Clicked on Buttons menu item at (116, 251) on xpath=//span[contains(text(), 'Buttons')]
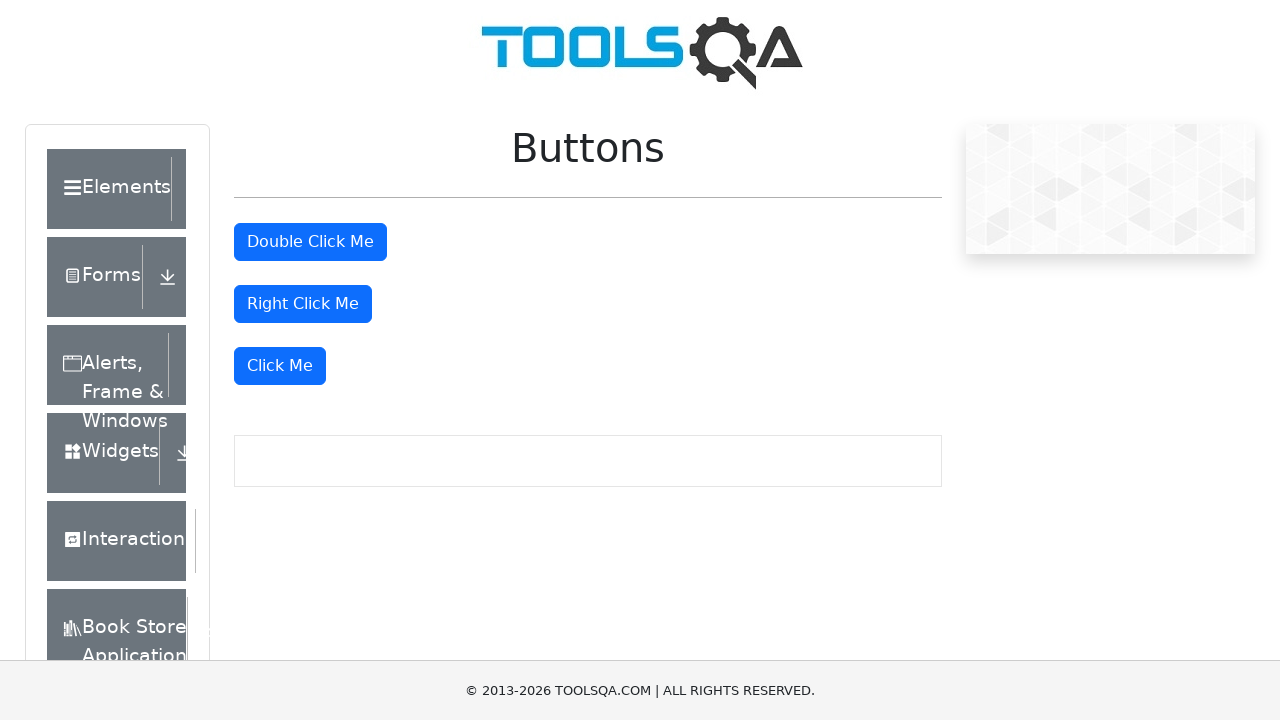

Double-clicked the double click button at (310, 242) on #doubleClickBtn
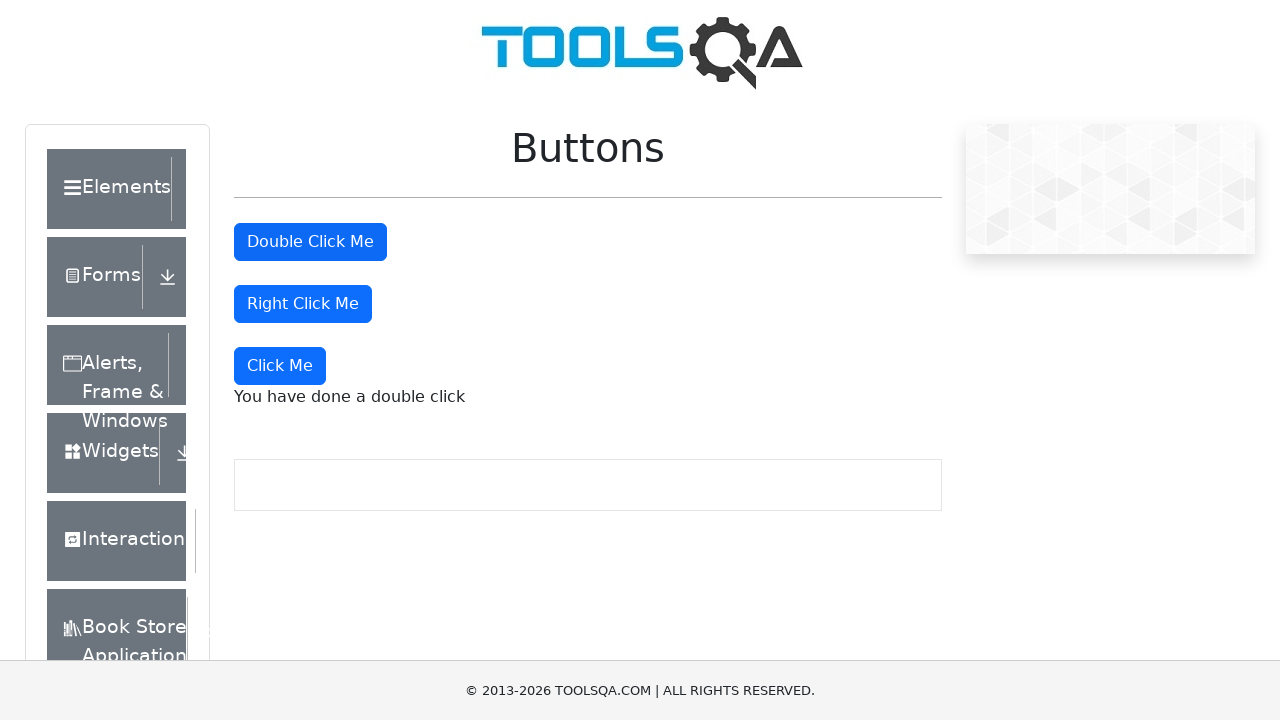

Double click response message appeared
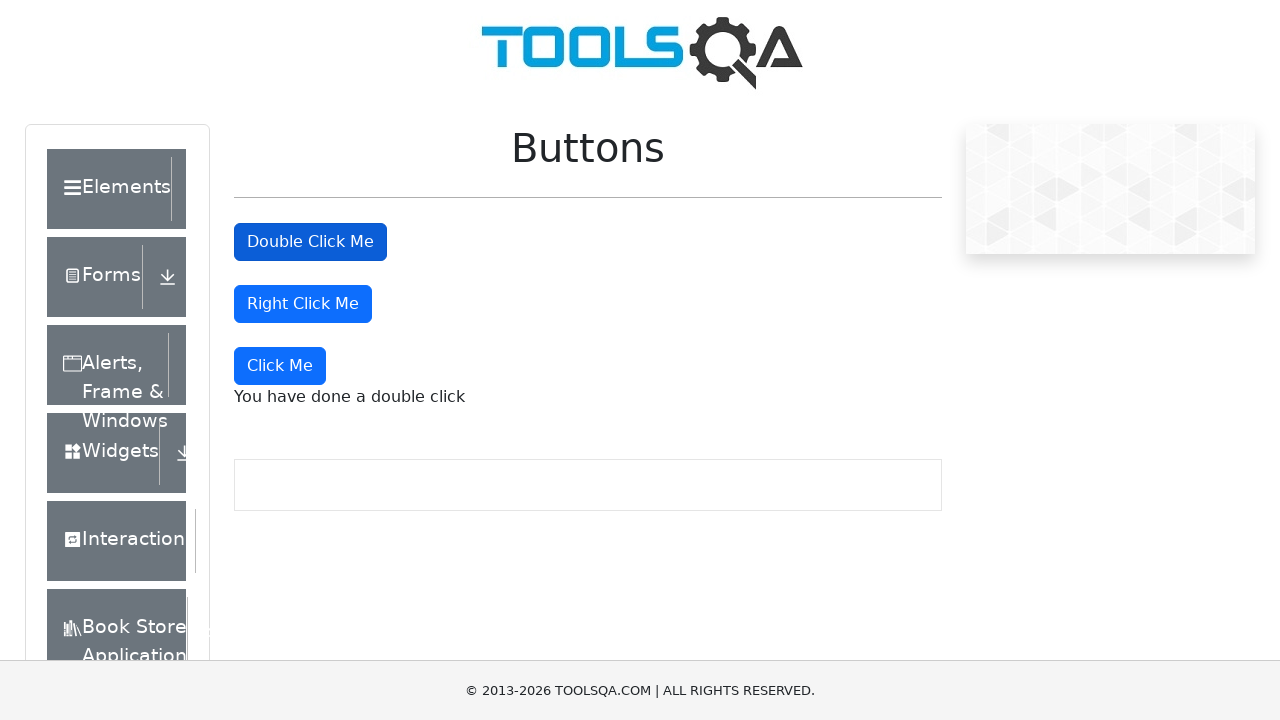

Right-clicked the right click button at (303, 304) on #rightClickBtn
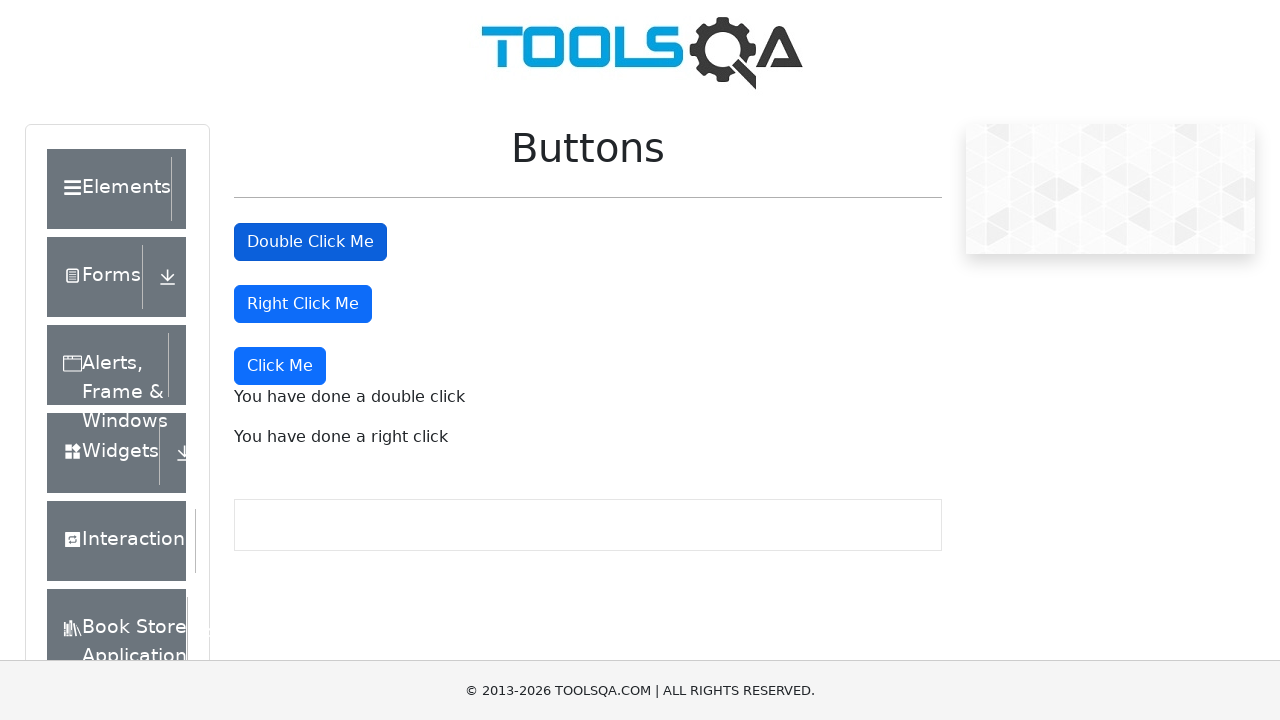

Right click response message appeared
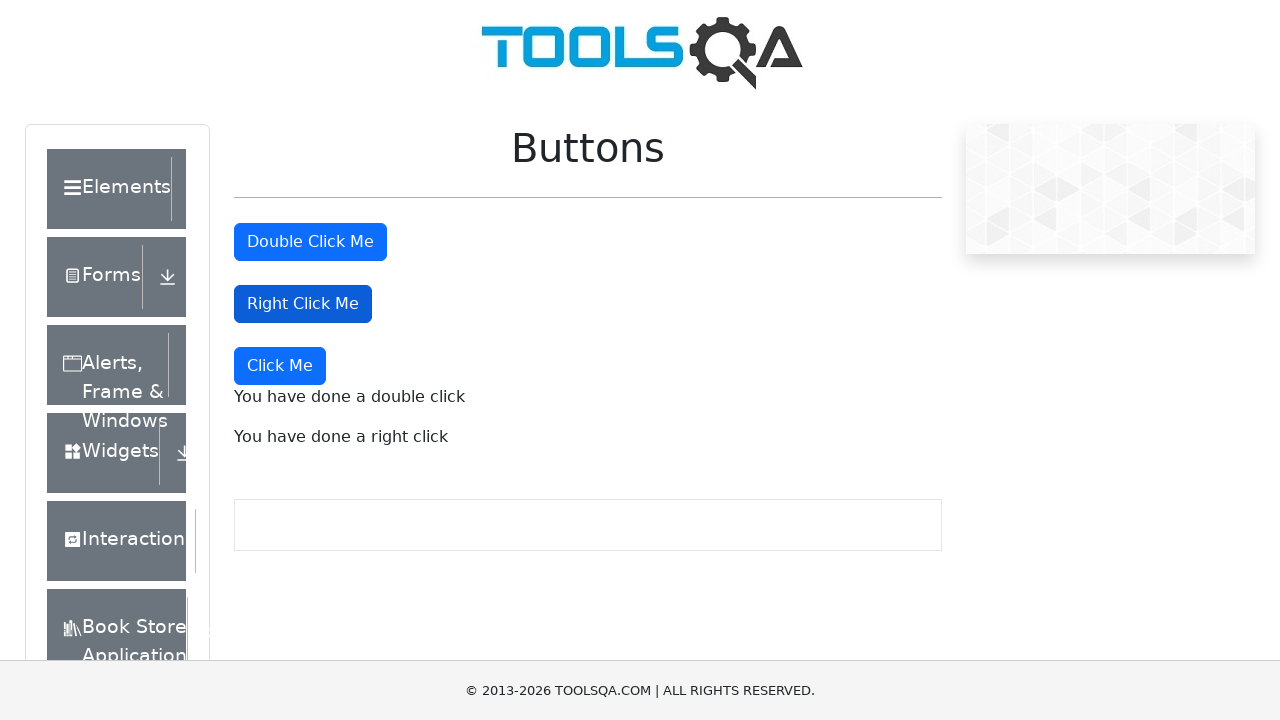

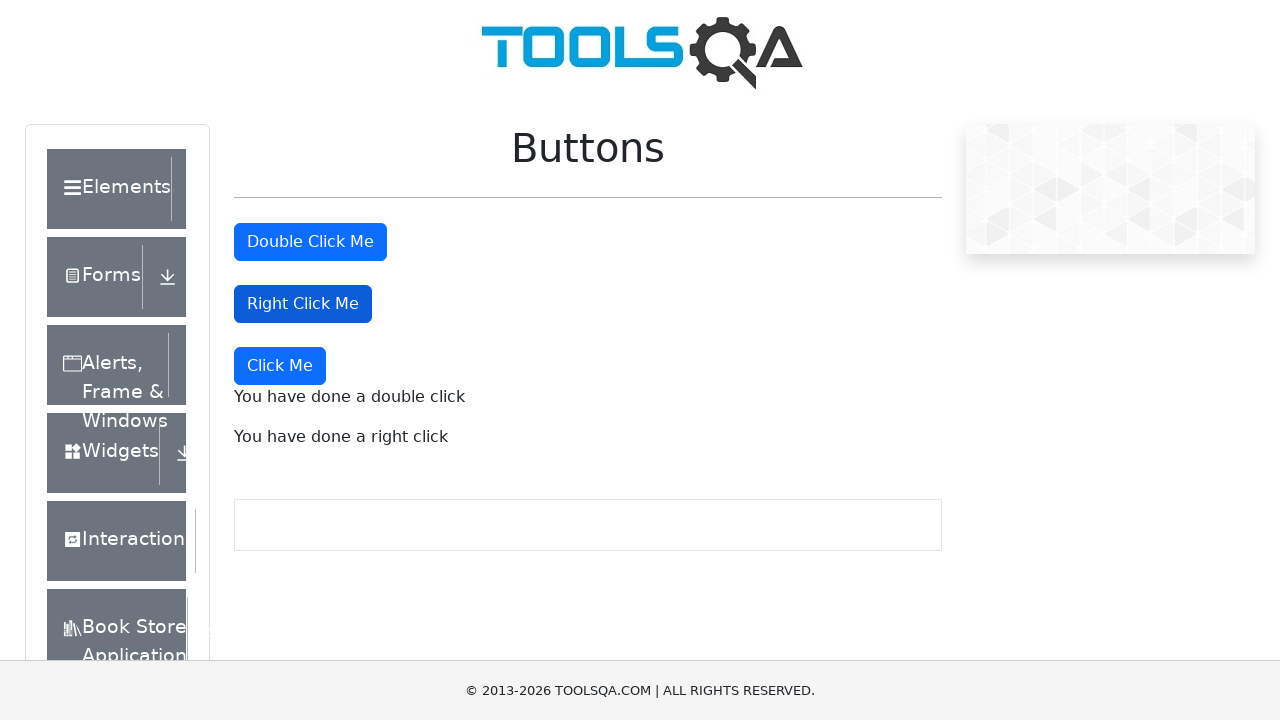